Tests drag and drop functionality by dragging an element to a second drop zone

Starting URL: https://v1.training-support.net/selenium/drag-drop

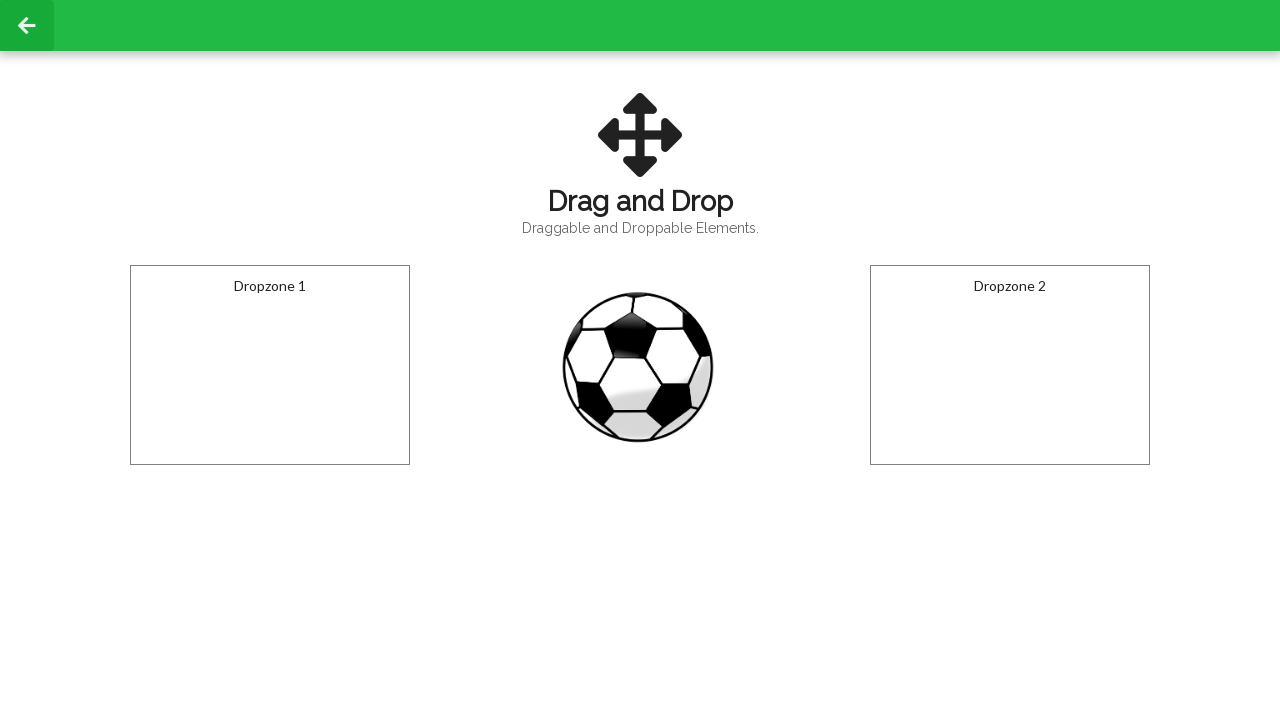

Navigated to drag and drop training page
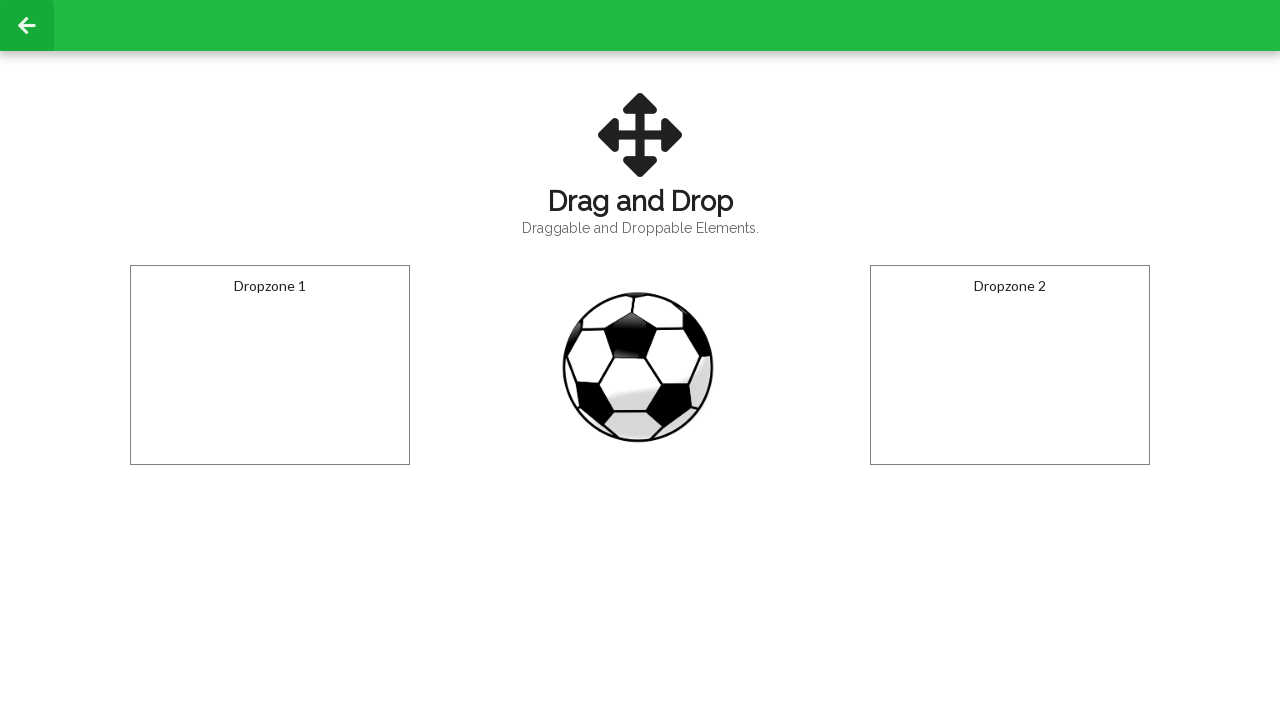

Dragged element from draggable zone to second drop zone at (1010, 365)
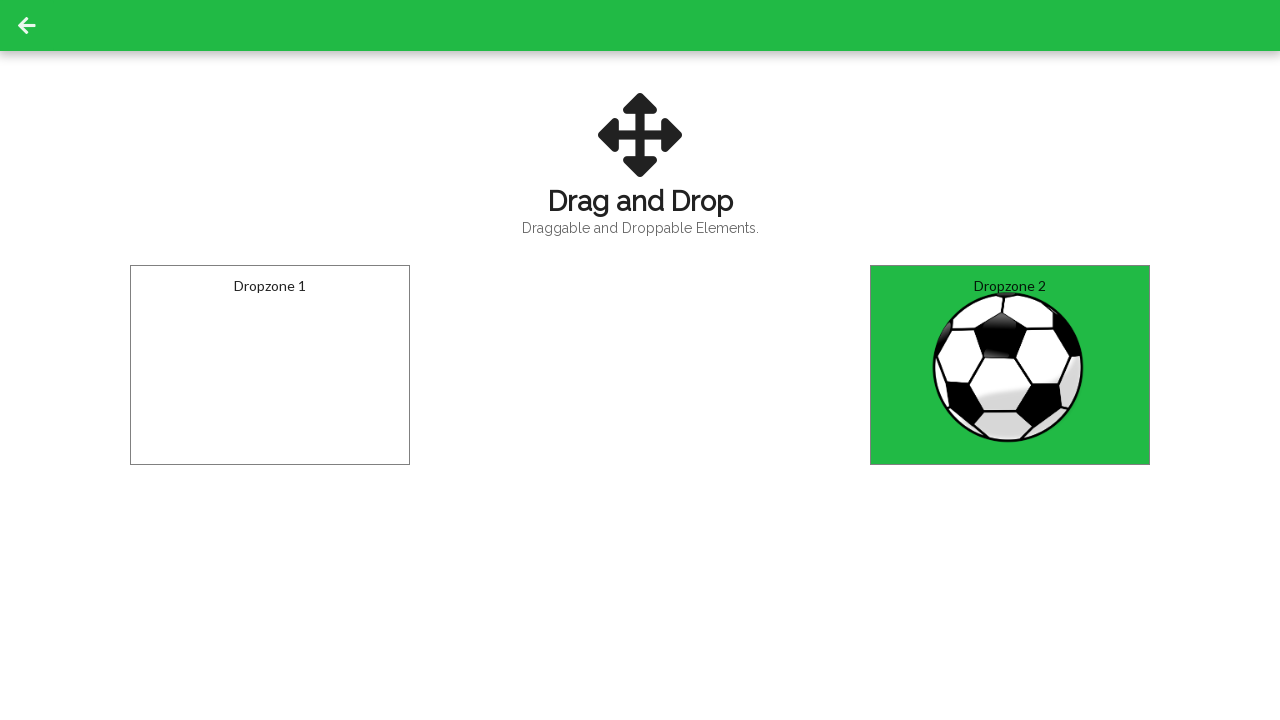

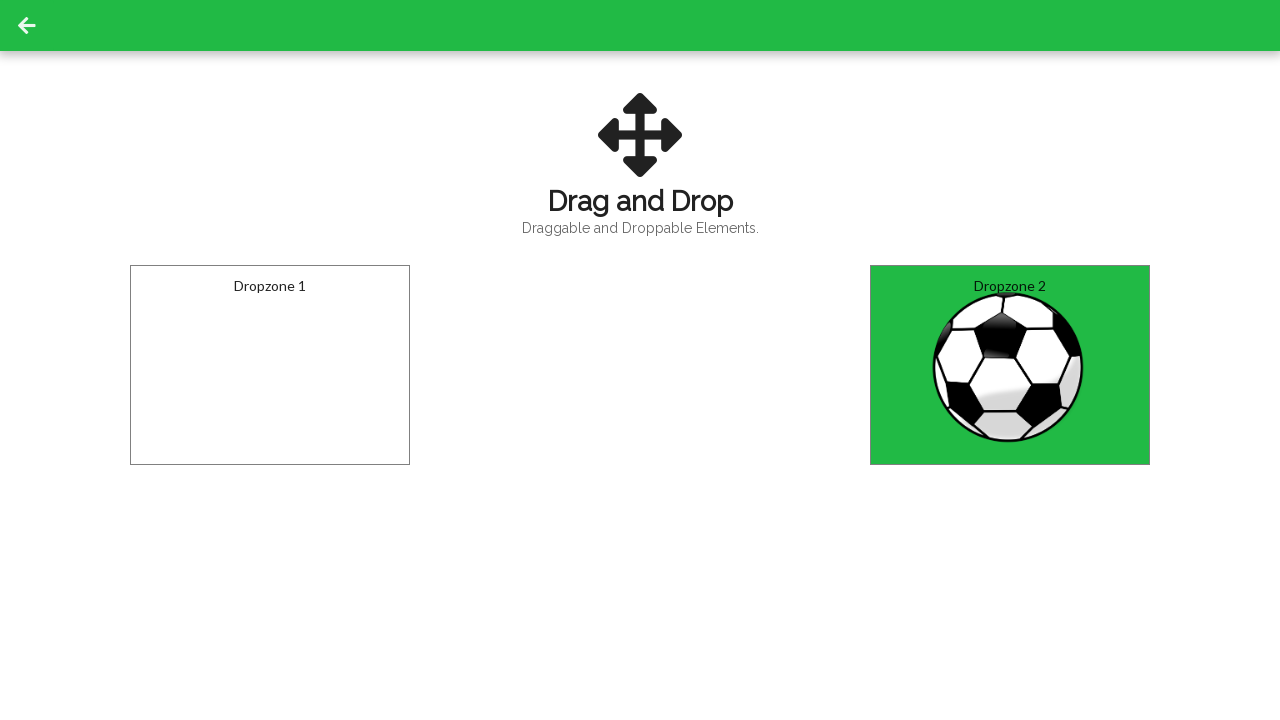